Tests right-click (context menu) functionality by performing a context click on a button element on a jQuery context menu demo page

Starting URL: https://swisnl.github.io/jQuery-contextMenu/demo.html

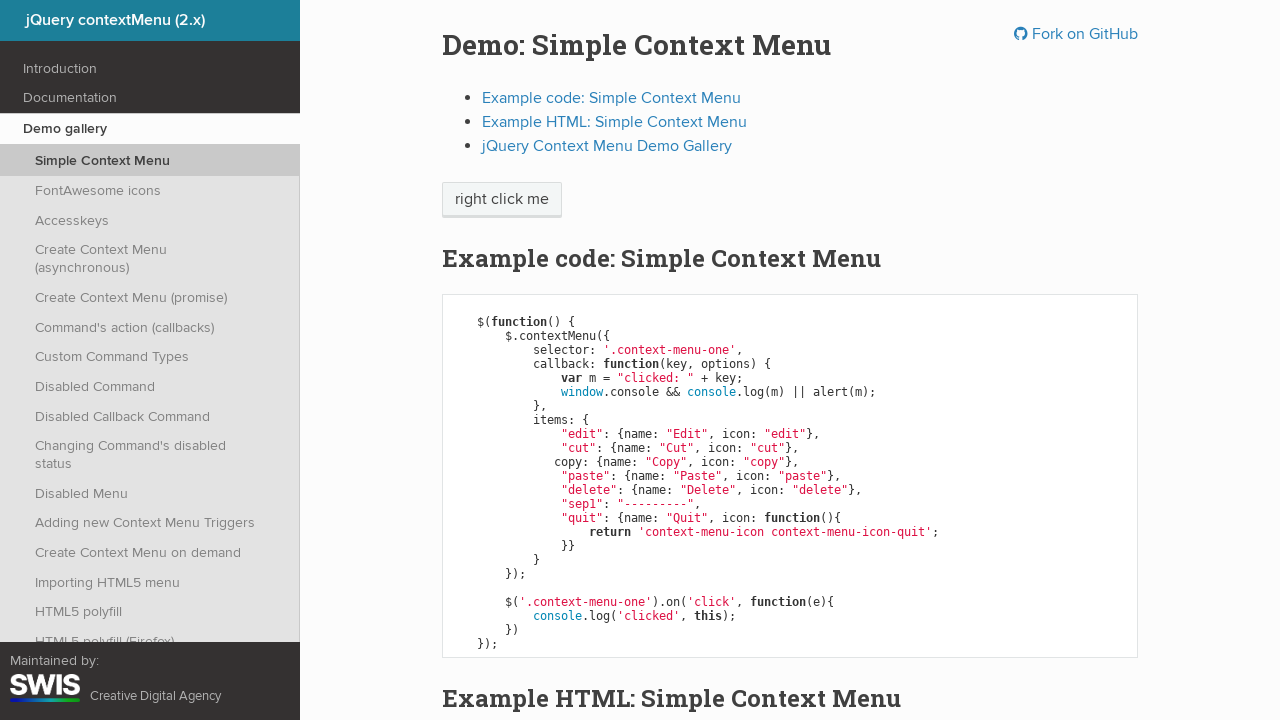

Located the 'right click me' button element
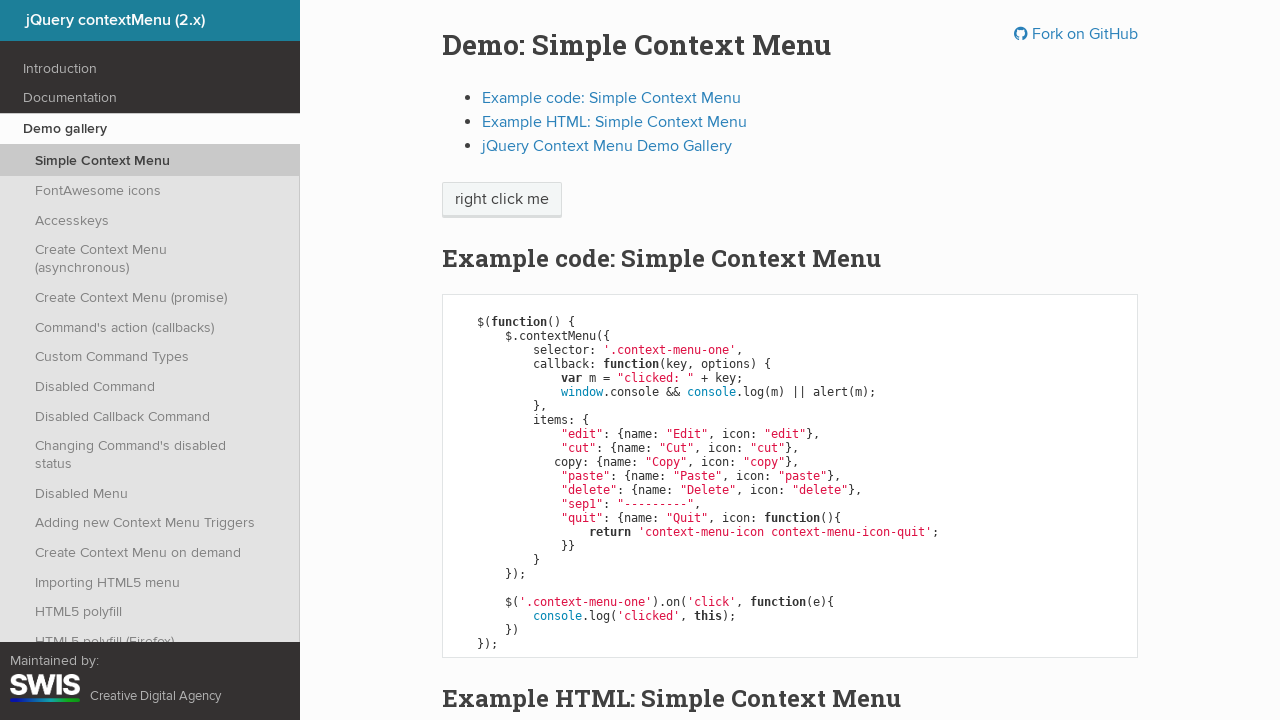

Performed right-click on the button element at (502, 200) on xpath=//span[text()='right click me']
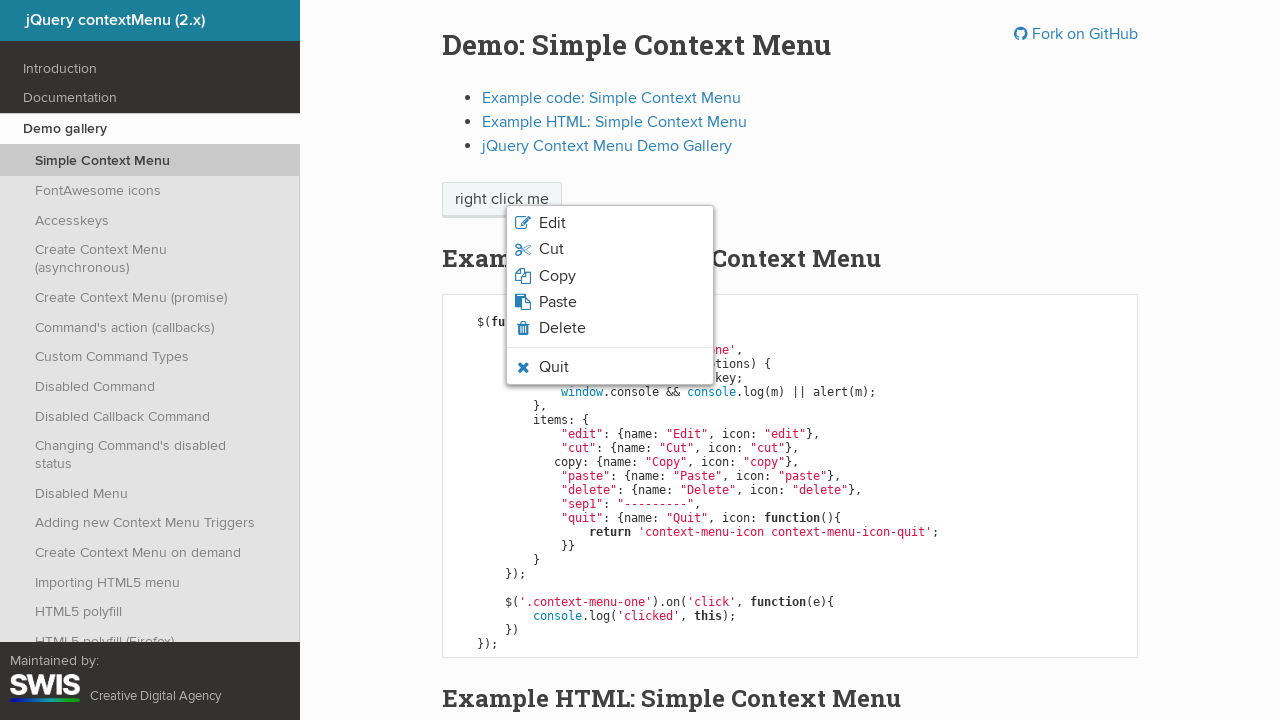

Context menu appeared and is visible
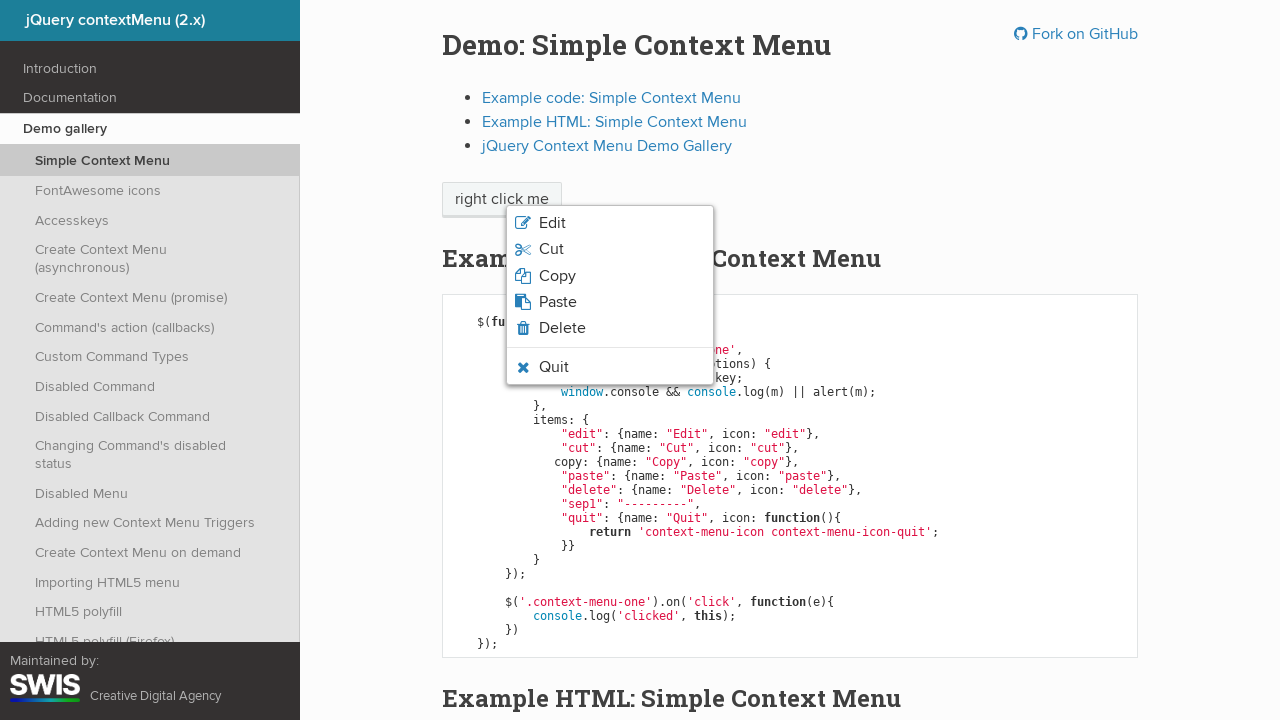

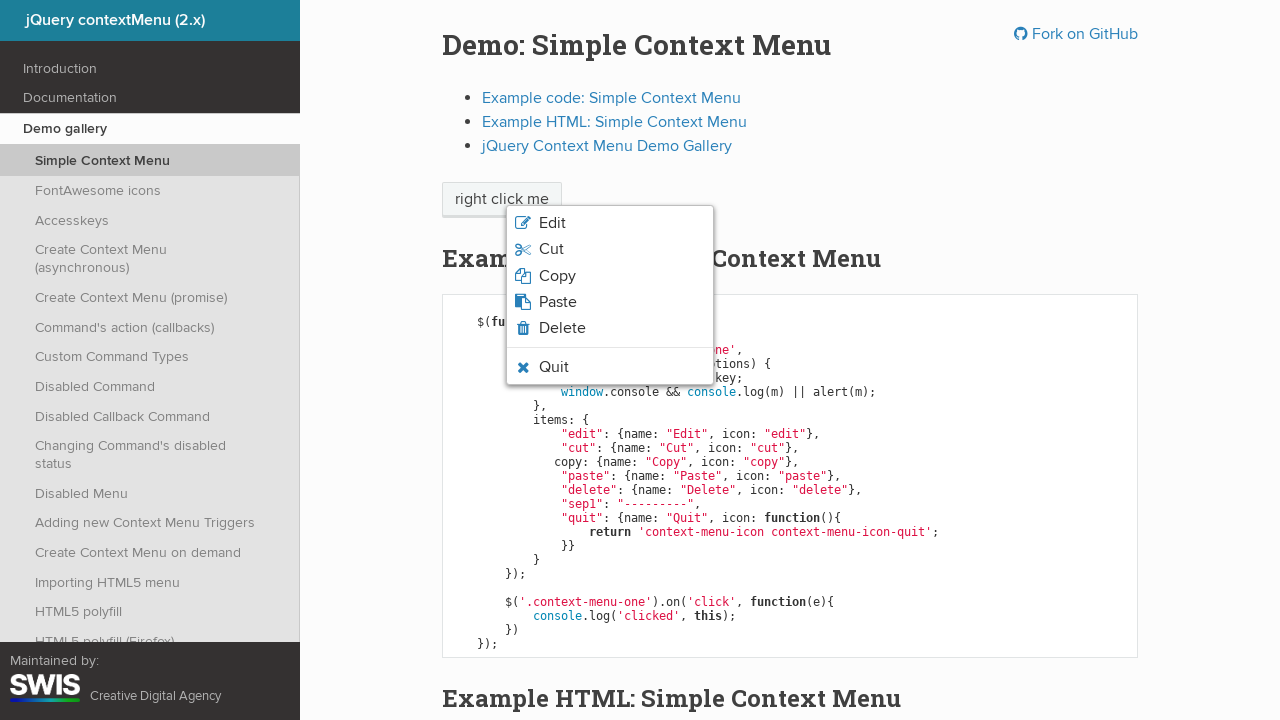